Tests multiple window handling by clicking a link that opens a new window, switching between windows, and verifying content in each window

Starting URL: https://the-internet.herokuapp.com/

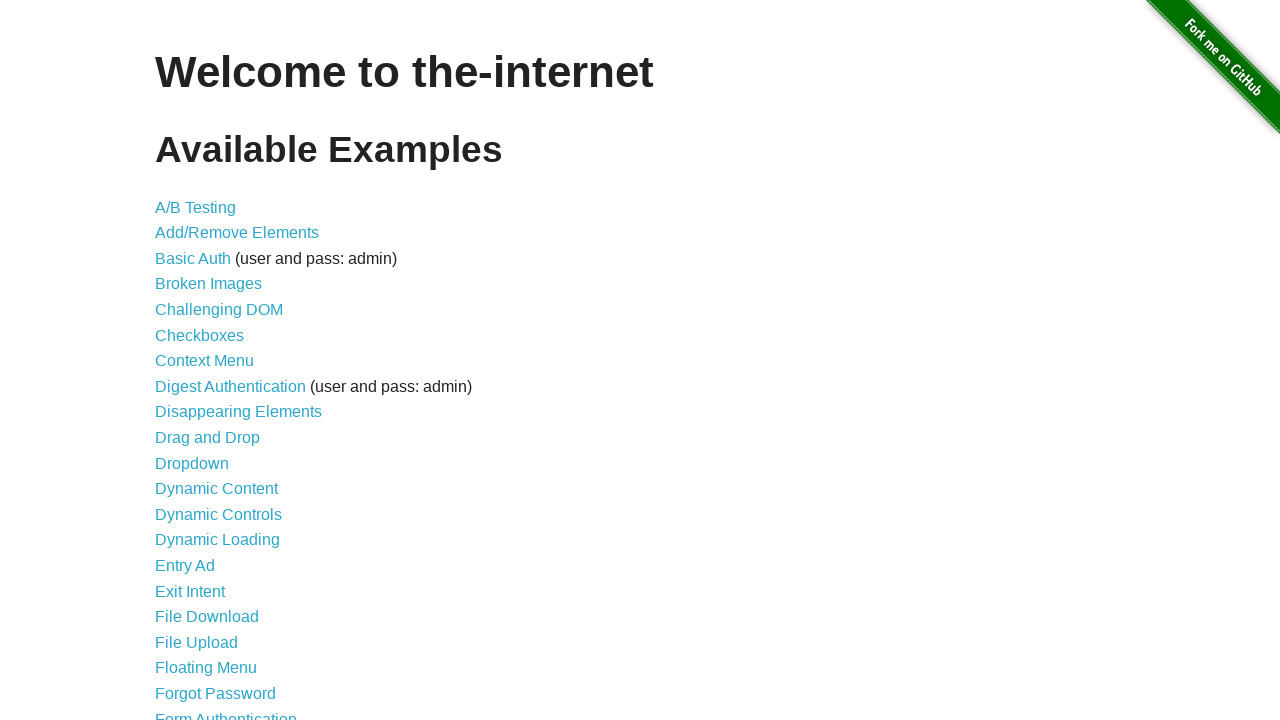

Clicked on Multiple Windows link at (218, 369) on text='Multiple Windows'
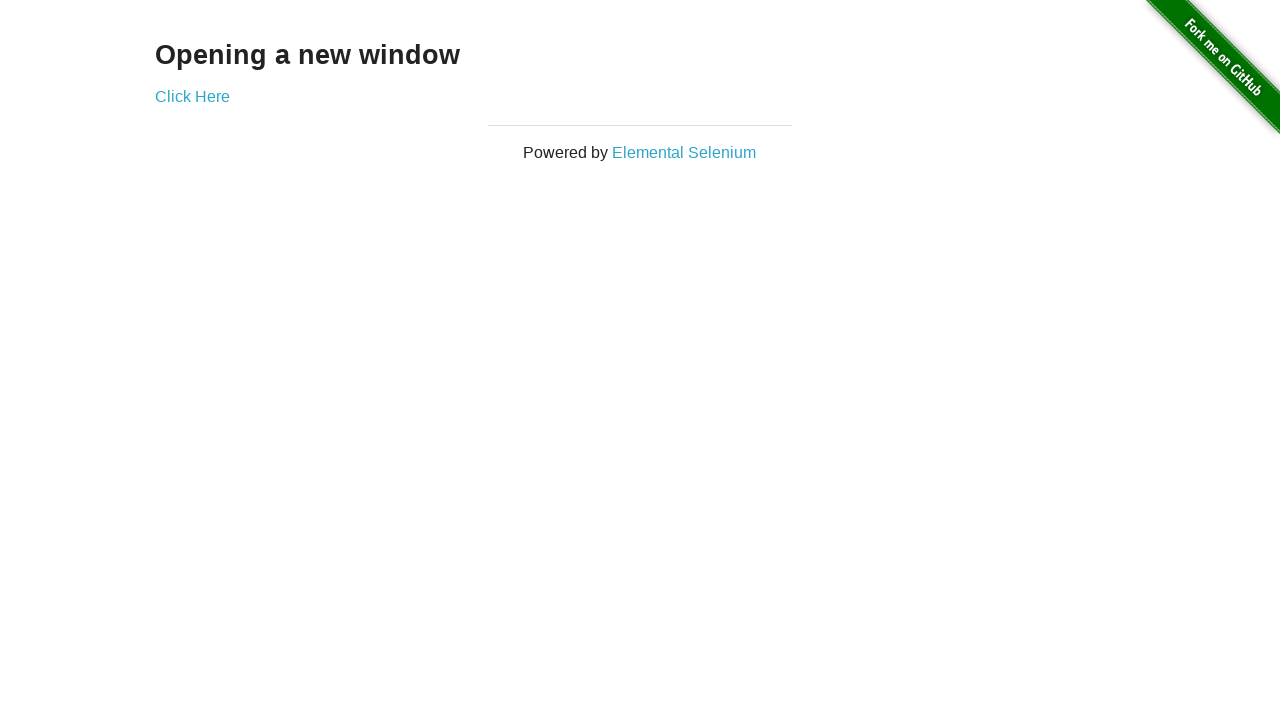

Clicked link to open new window and popup was created at (192, 96) on xpath=(//a)[2]
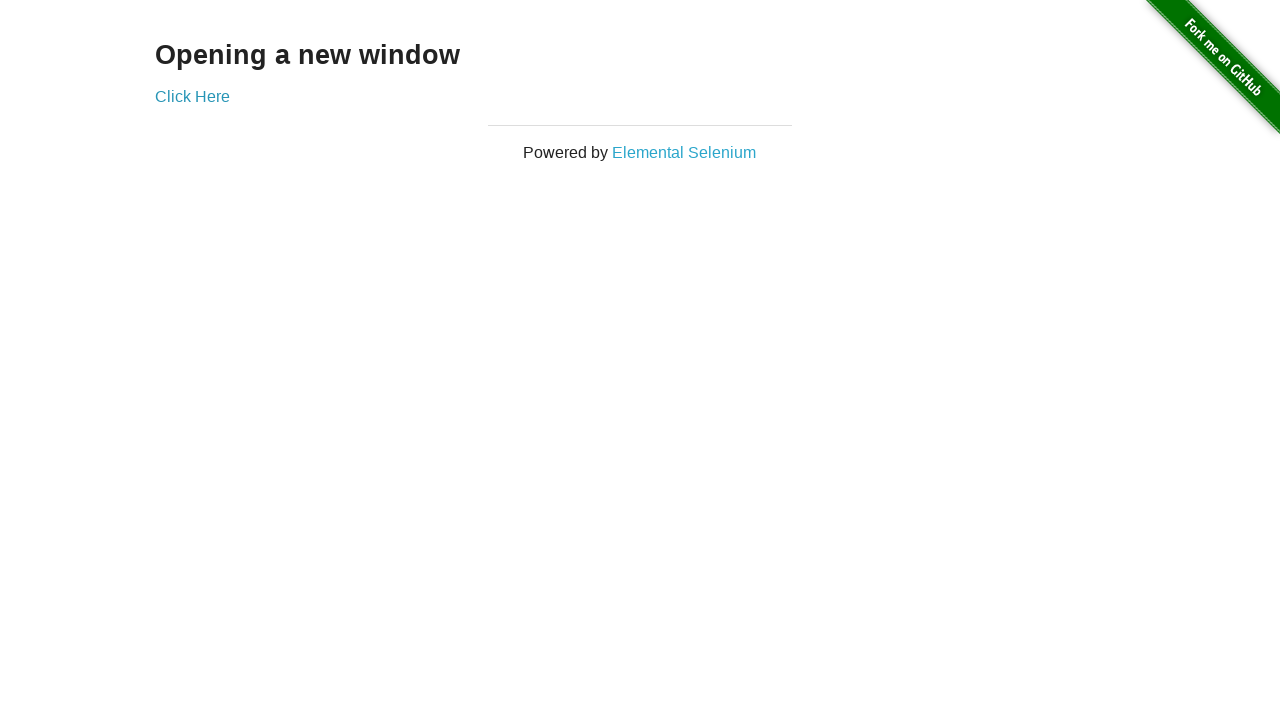

Retrieved popup window reference
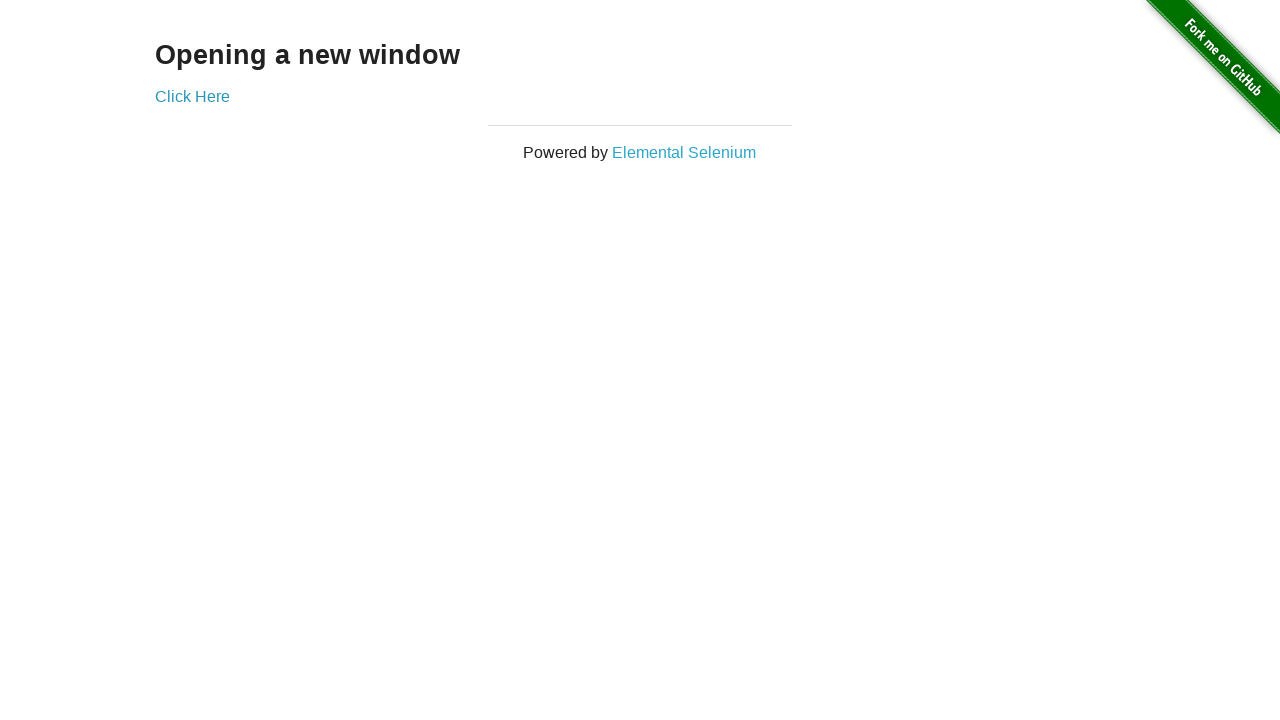

Retrieved text from child window: New Window
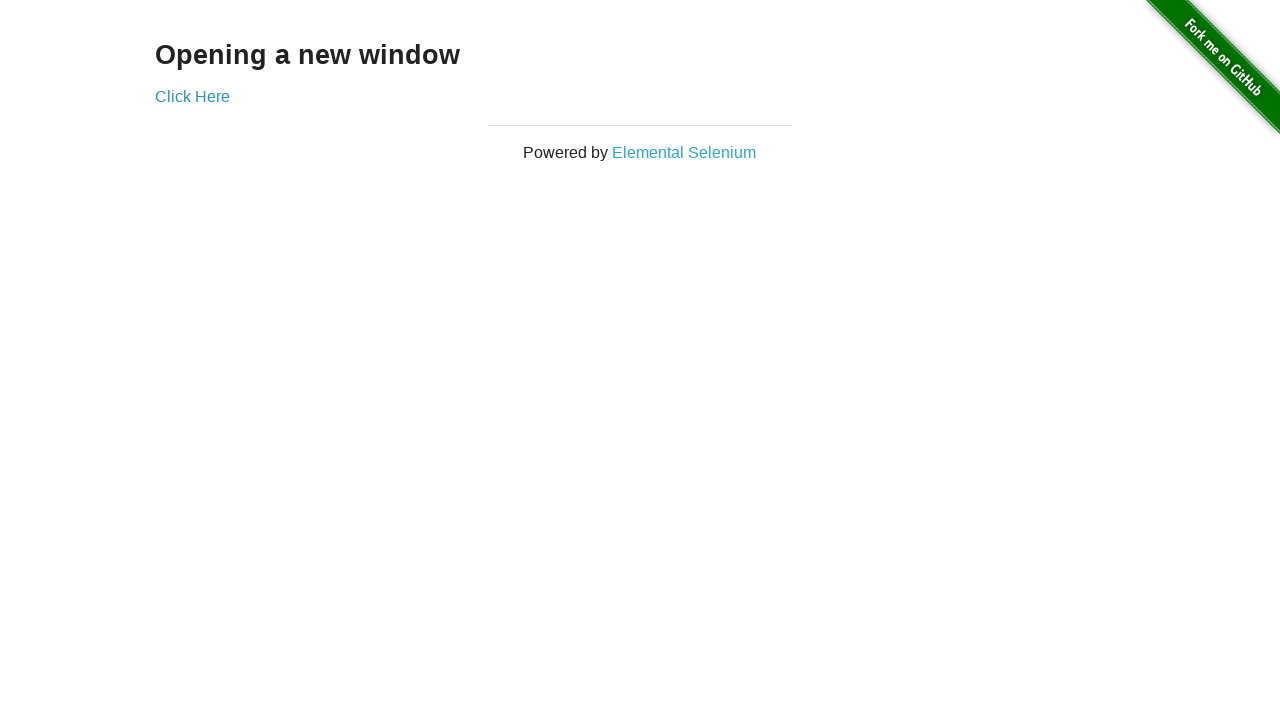

Retrieved text from parent window: Opening a new window
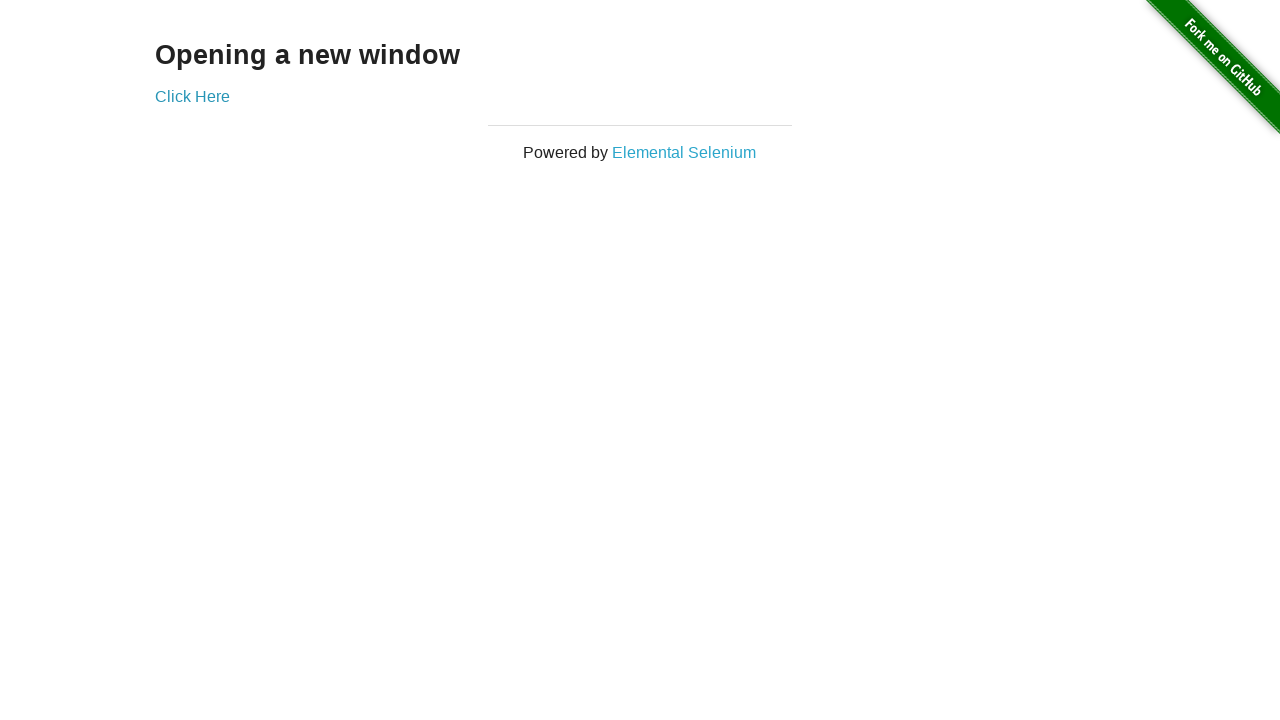

Closed popup window
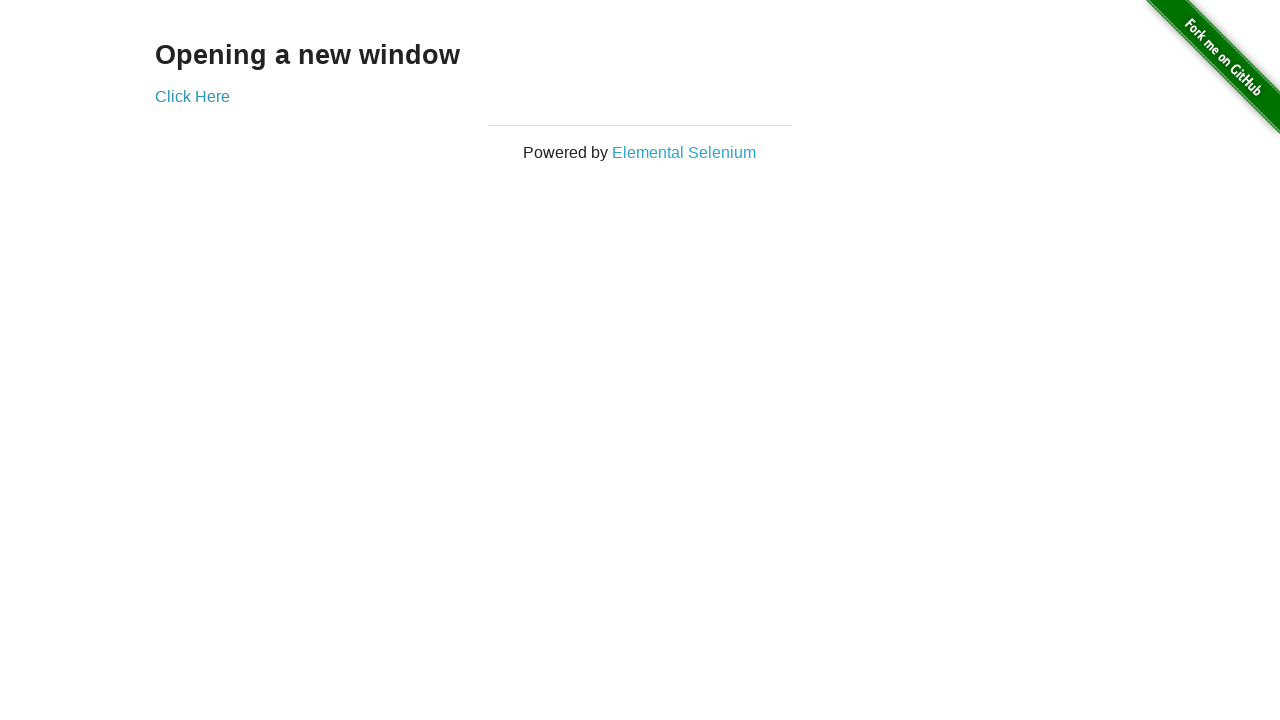

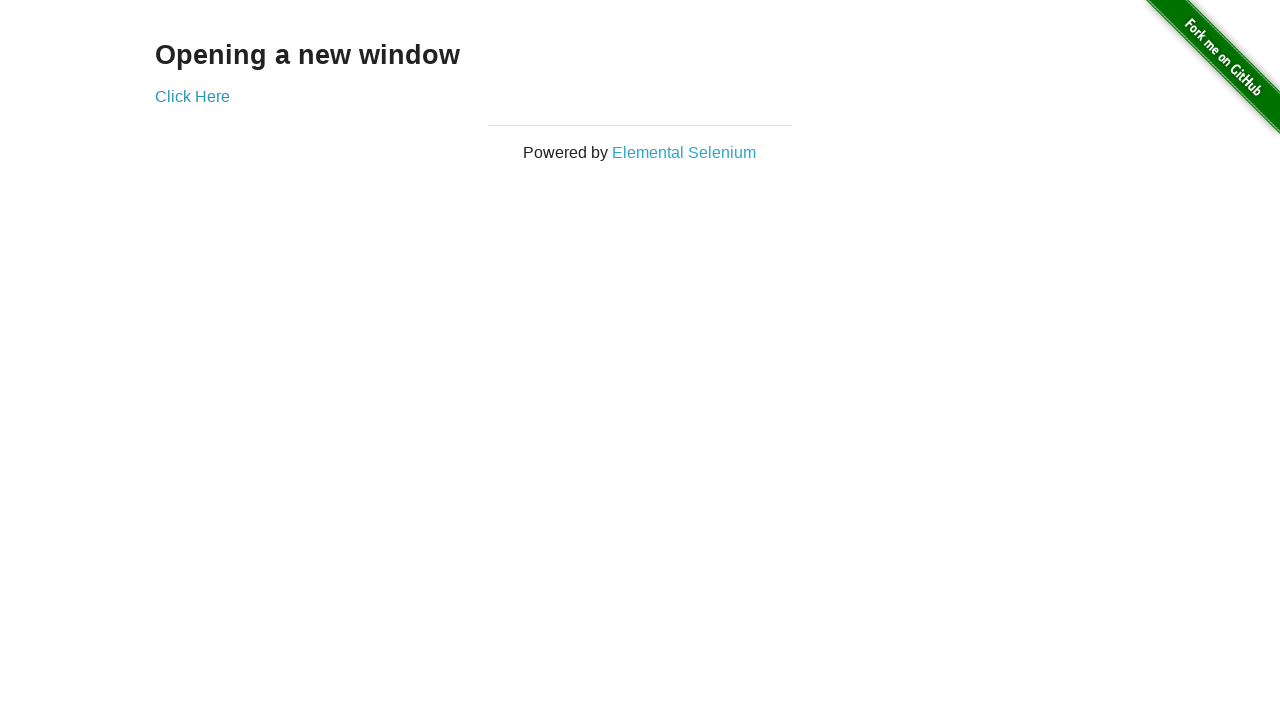